Tests a text box form by filling in name, email, current address, and permanent address fields, then scrolling down and submitting the form.

Starting URL: https://demoqa.com/text-box

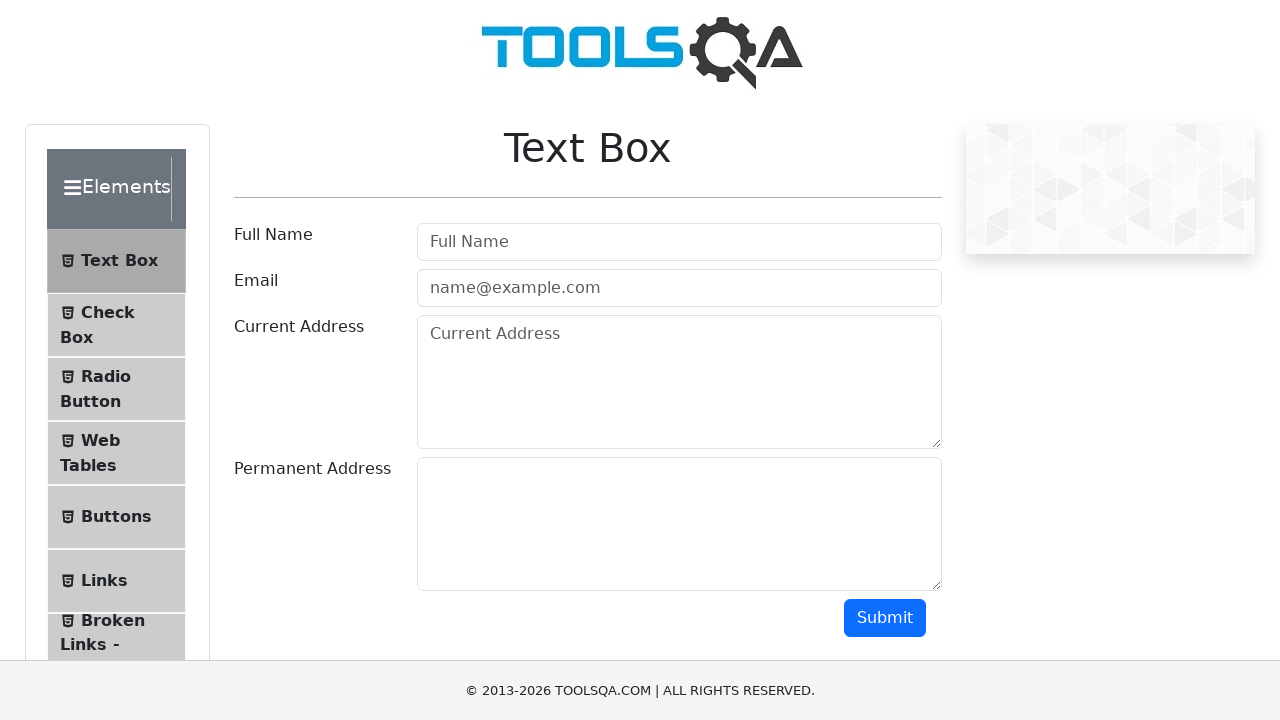

Filled name field with 'selenium' on #userName
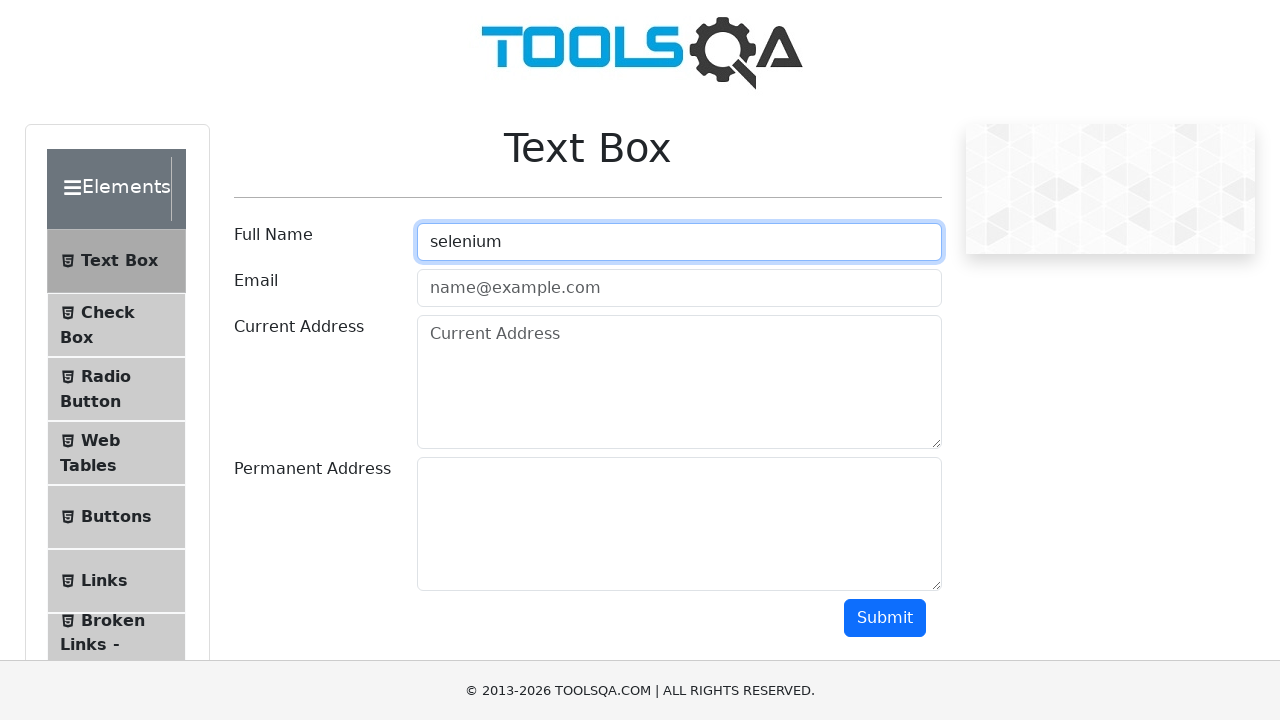

Filled email field with 'wilber@gmail.com' on #userEmail
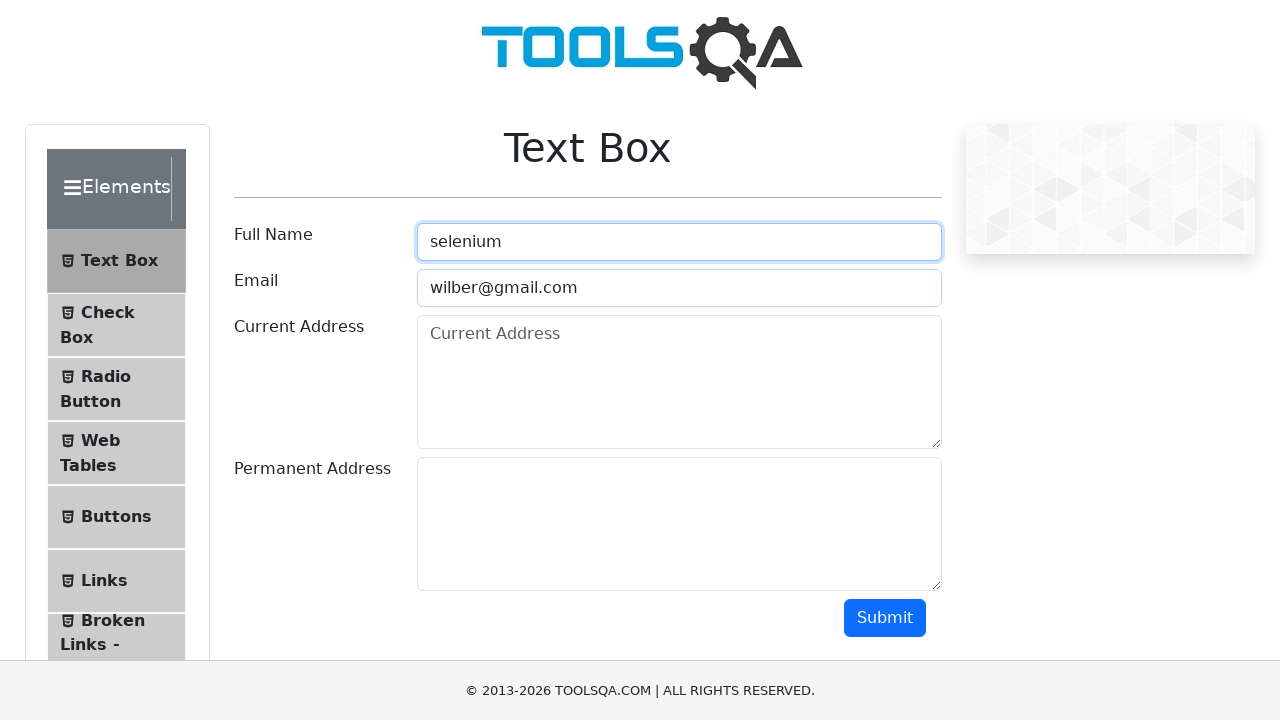

Filled current address field with 'Sincelejo' on #currentAddress
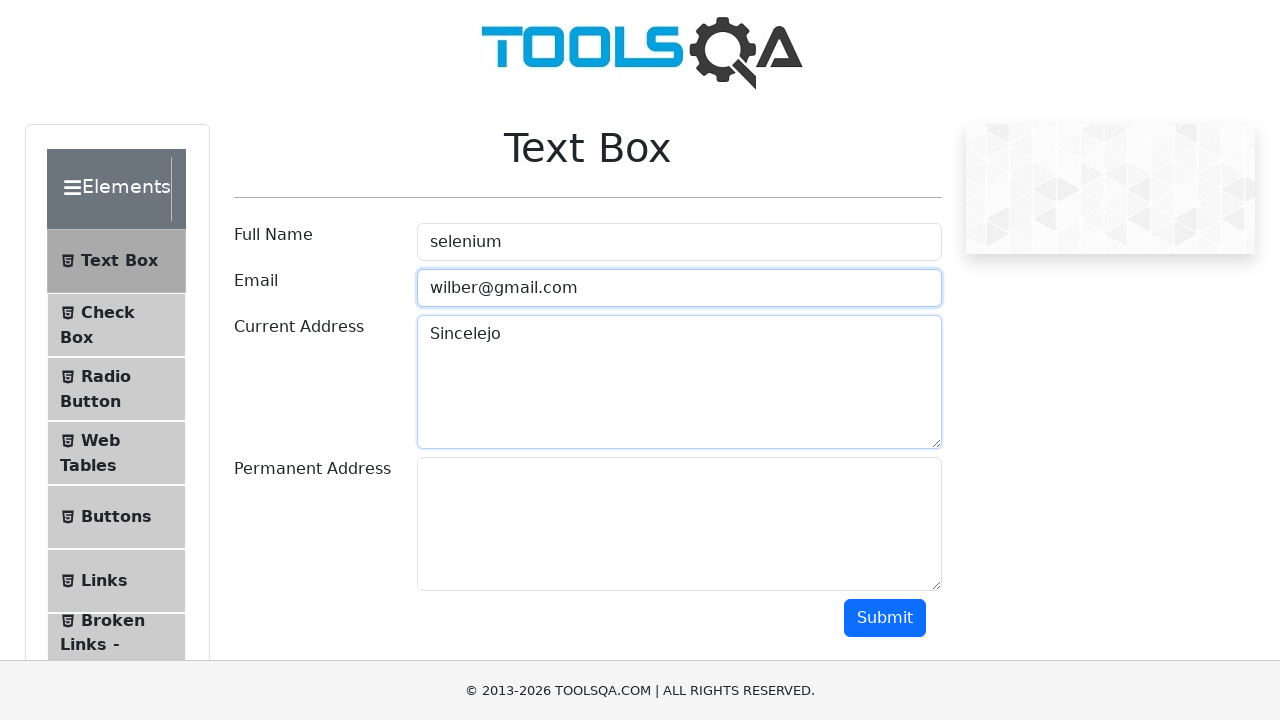

Filled permanent address field with 'Sincelejo_city' on #permanentAddress
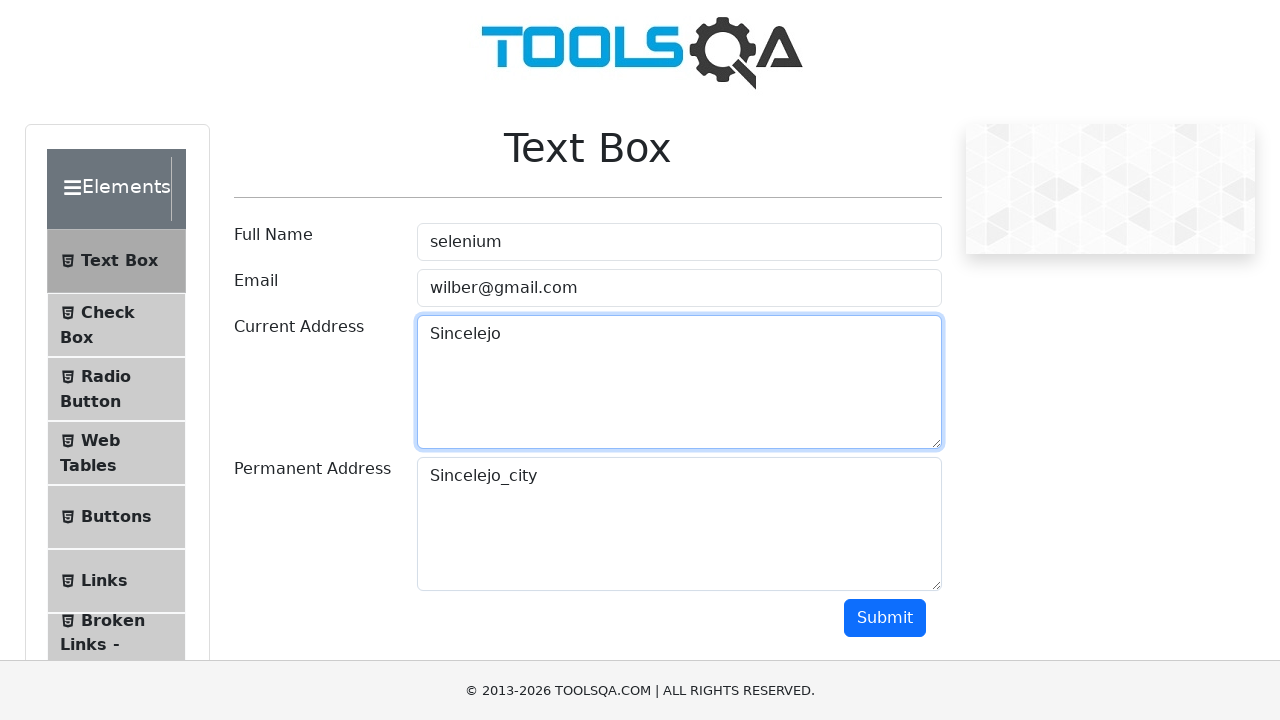

Scrolled down to reveal submit button
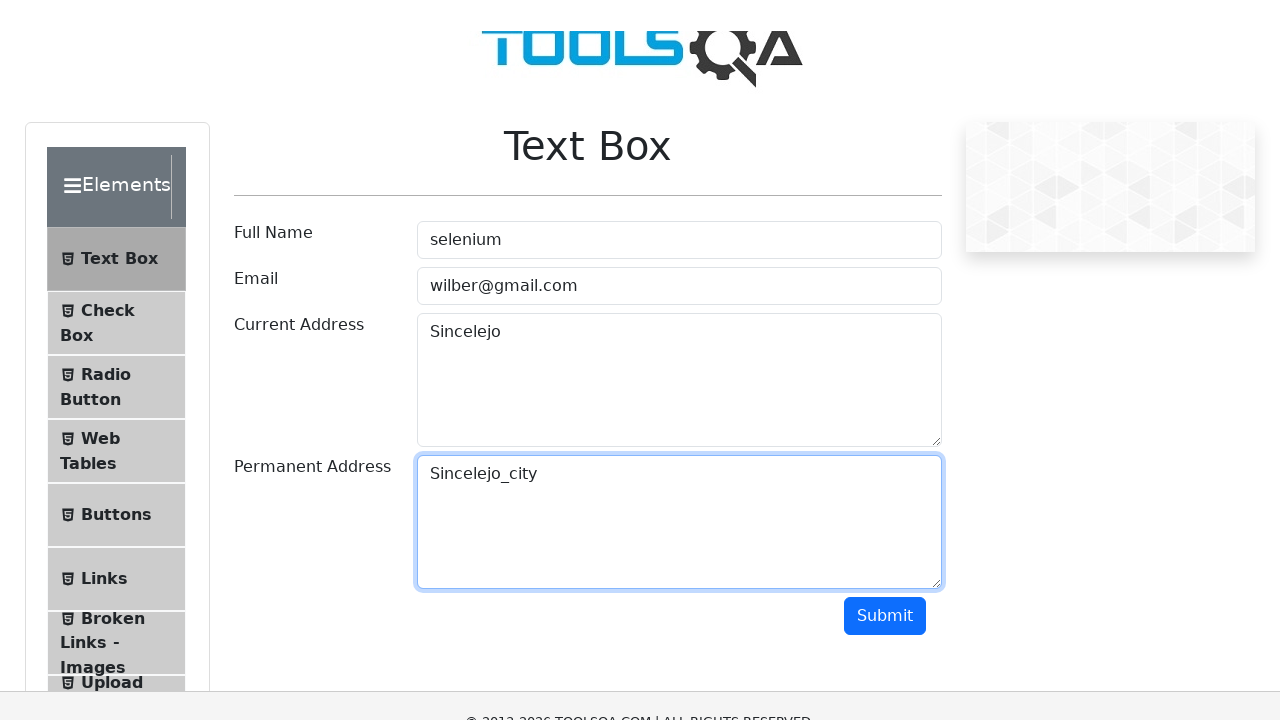

Clicked submit button to submit form at (885, 368) on #submit
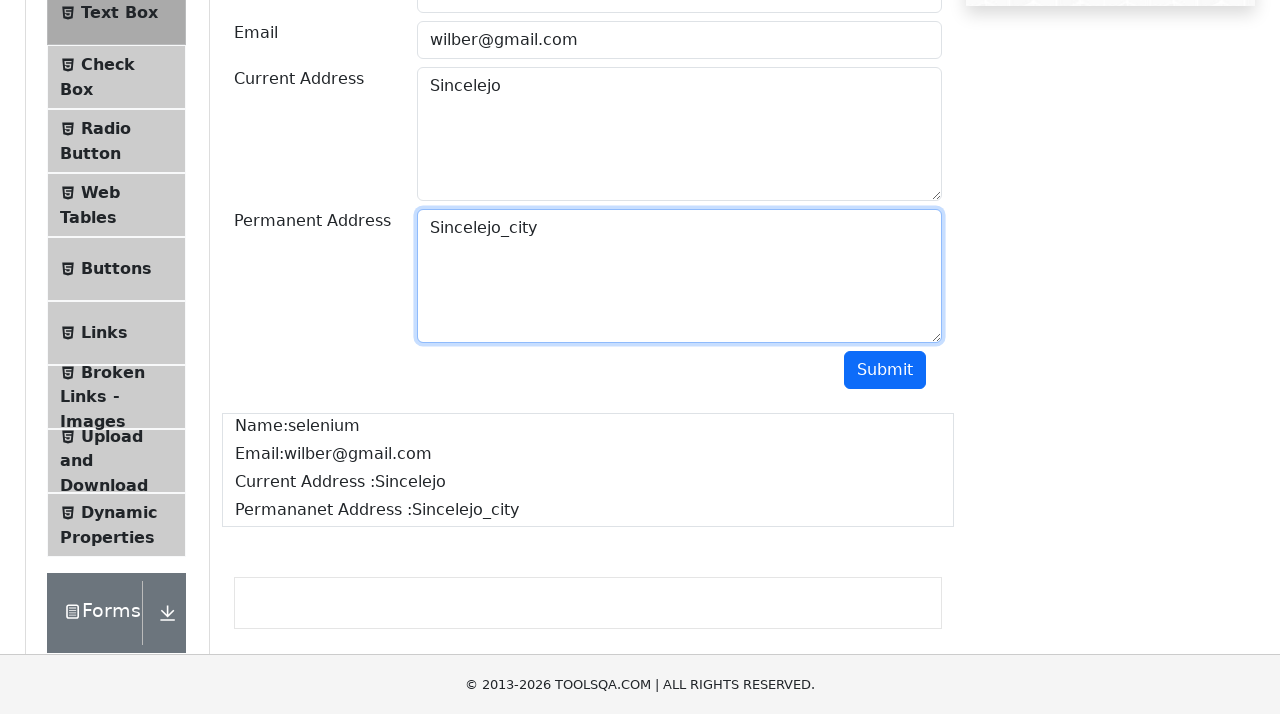

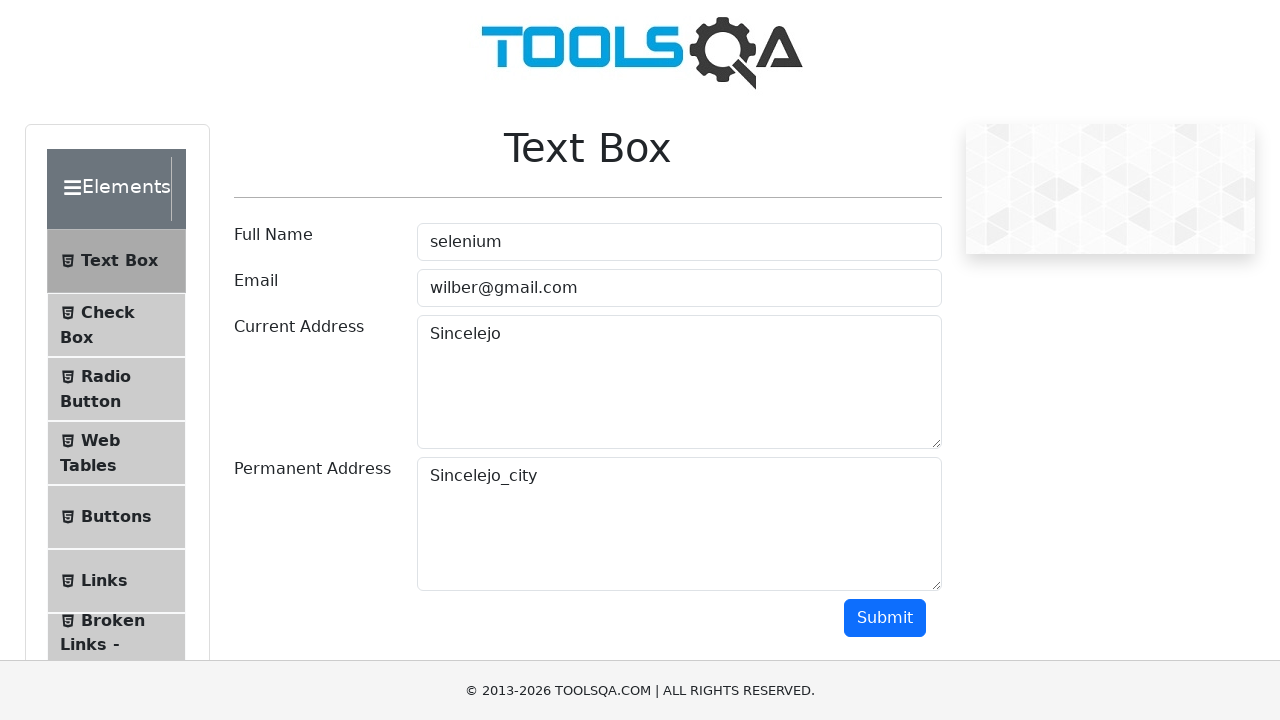